Tests jQuery UI slider functionality by dragging the slider handle to a new position

Starting URL: http://jqueryui.com/slider/

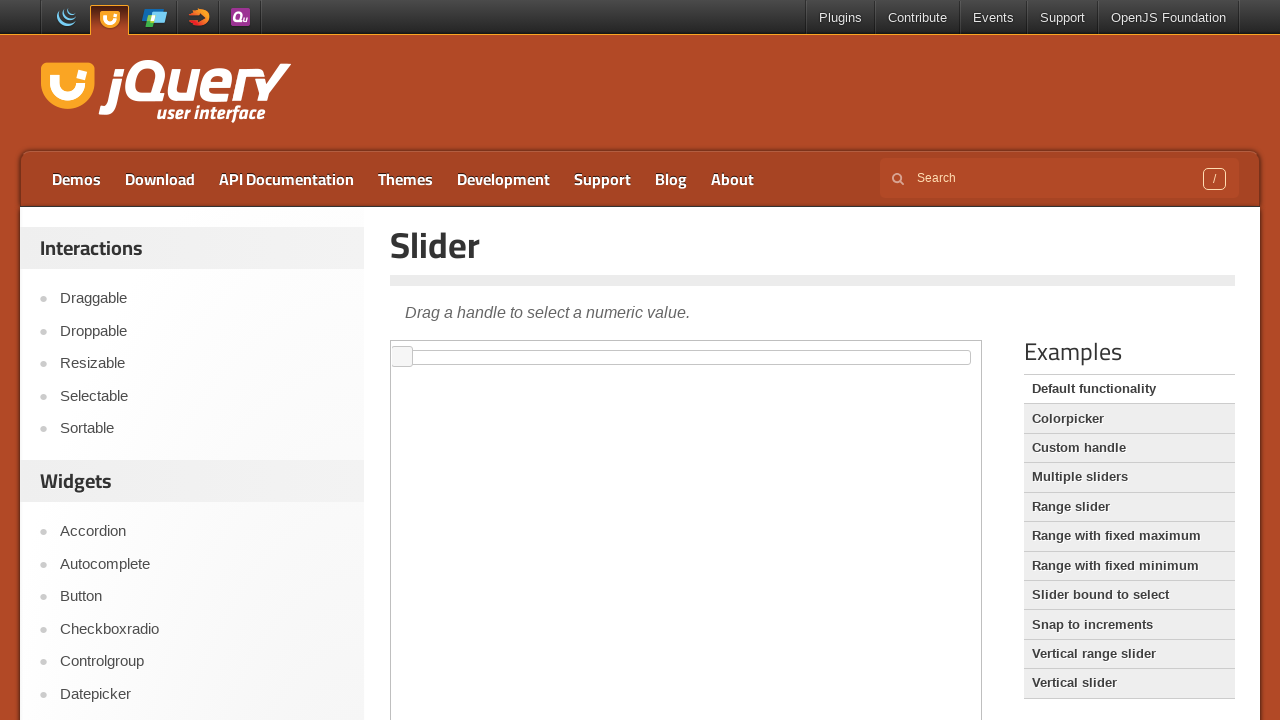

Located the iframe containing the jQuery UI slider
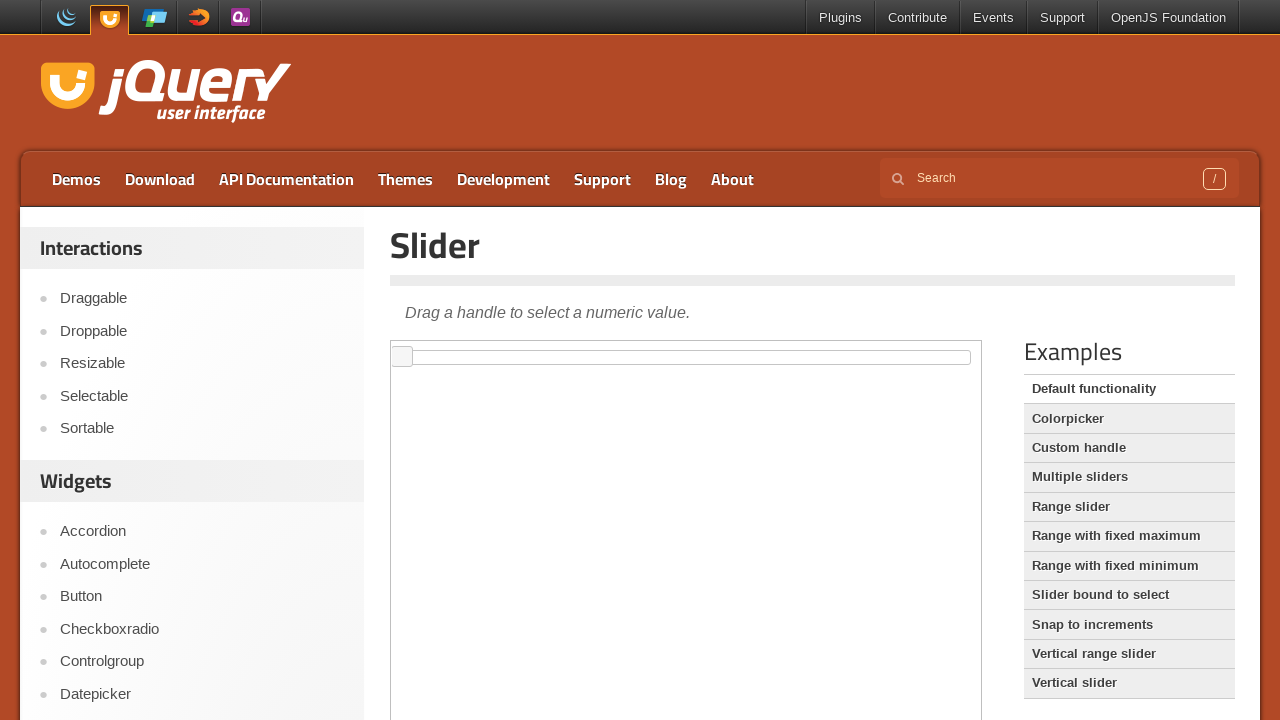

Located the slider handle element
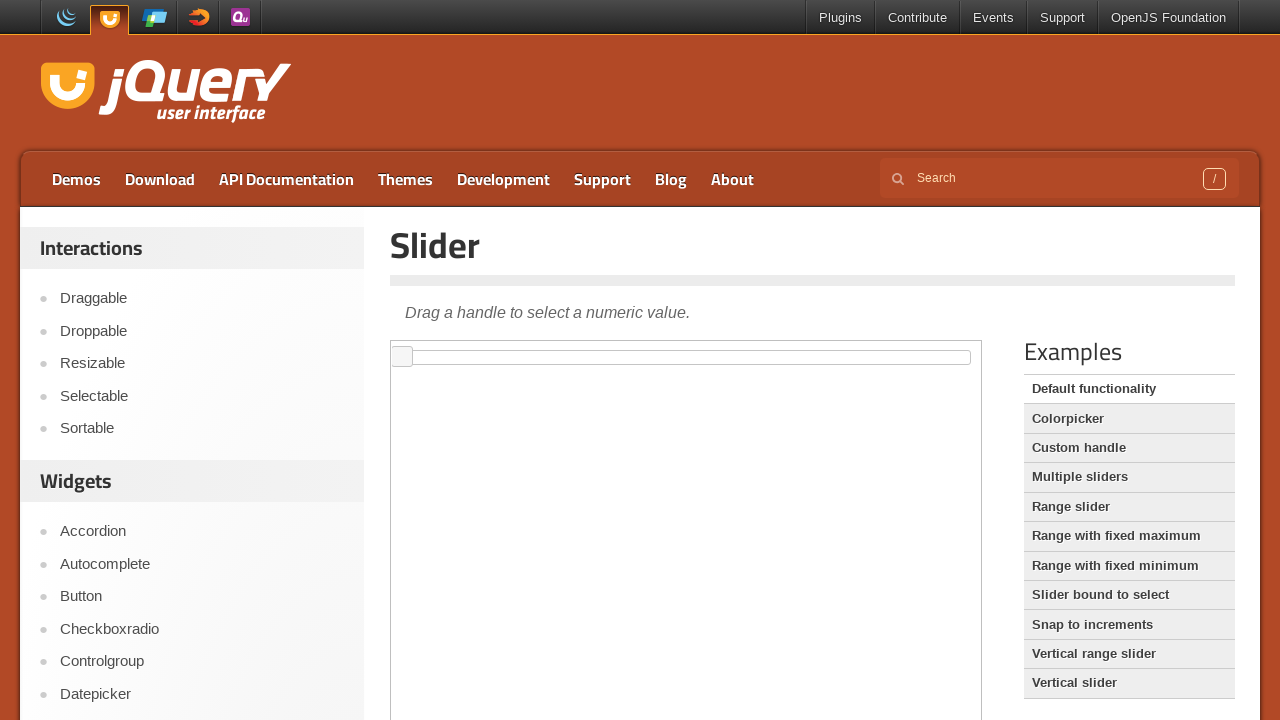

Dragged the slider handle 70 pixels to the right at (463, 347)
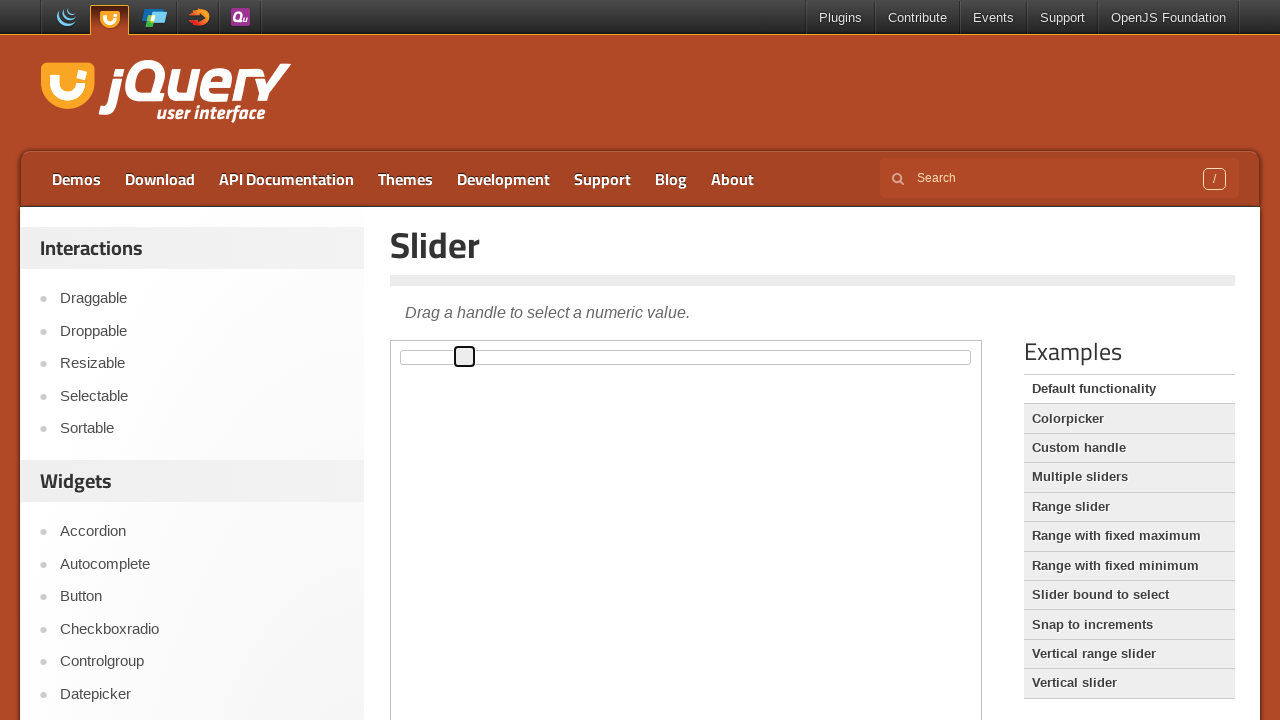

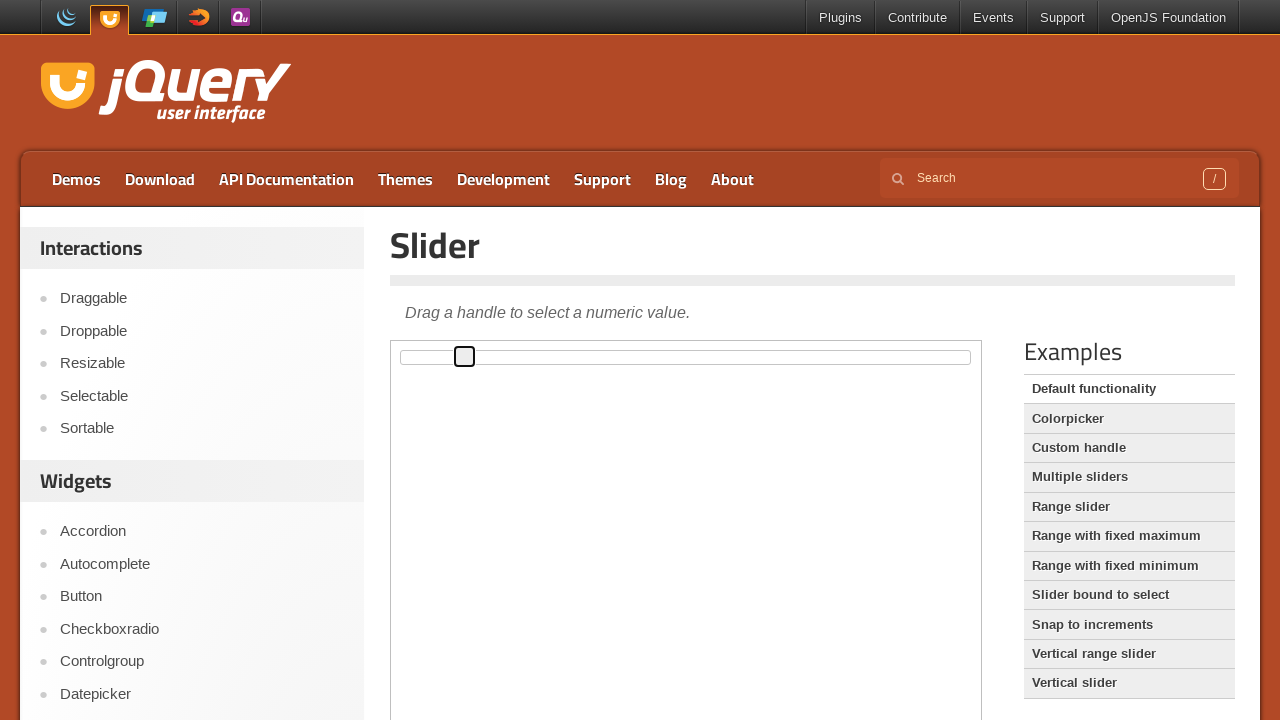